Navigates to the Puma India website and verifies the page loads successfully

Starting URL: https://in.puma.com/in/en

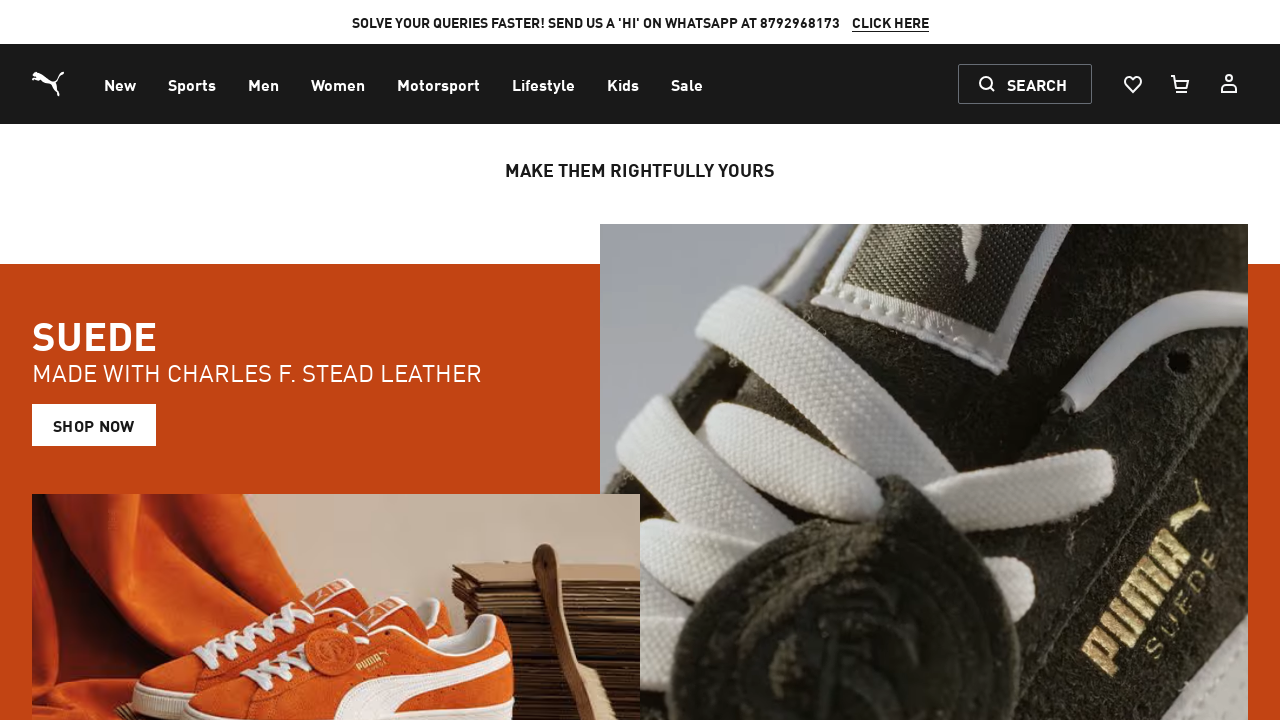

Waited for page DOM content to load
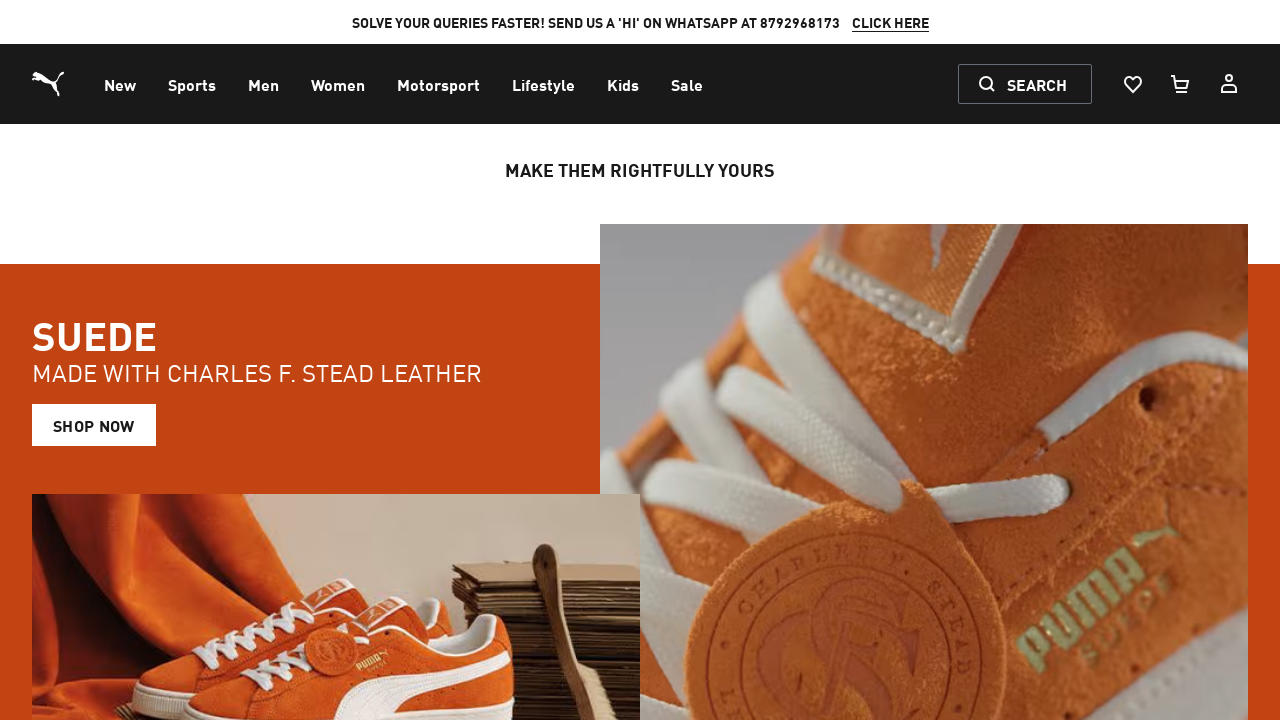

Verified body element is present on Puma India website
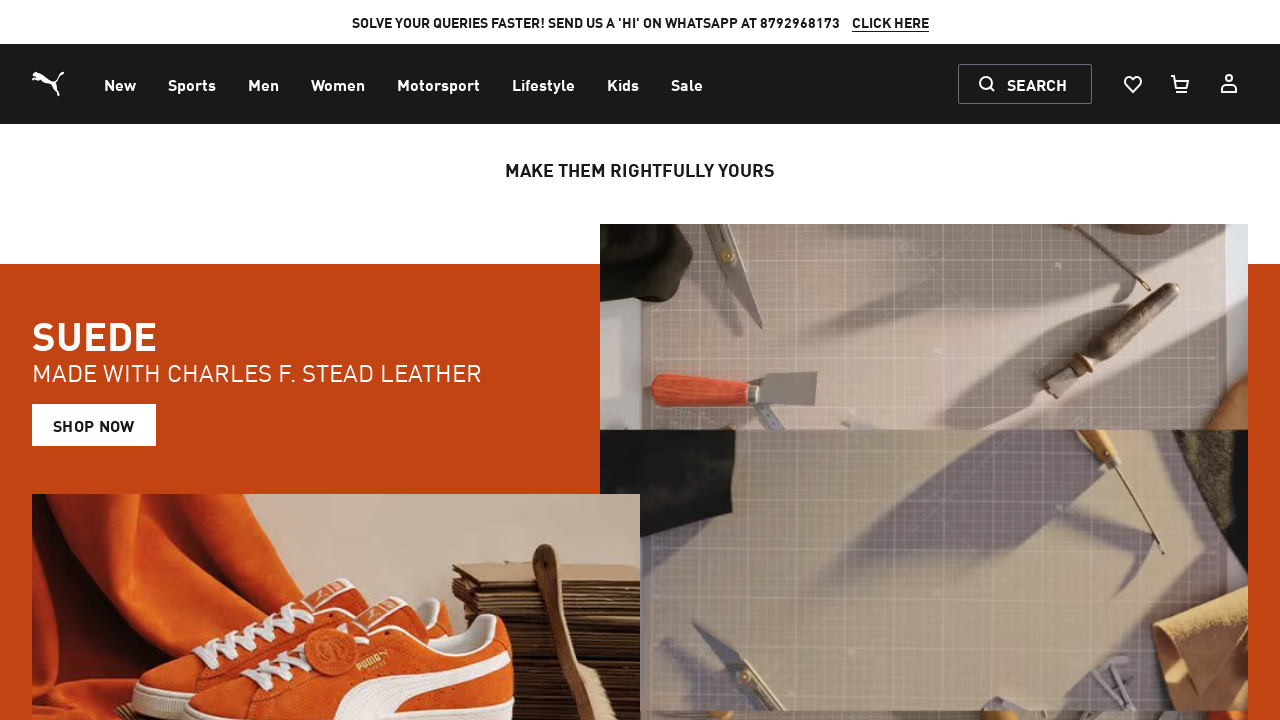

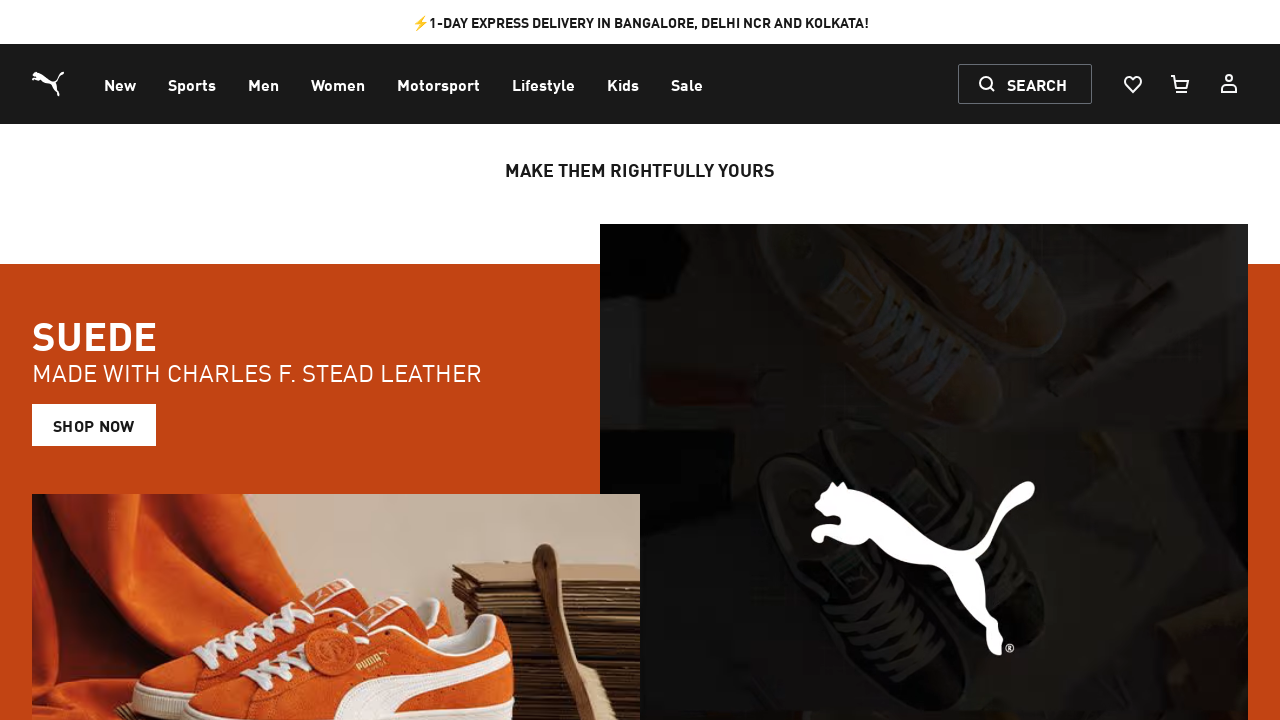